Tests the add-to-cart functionality on BStackDemo e-commerce site by adding an iPhone 12 to the cart and verifying it appears in the cart panel.

Starting URL: https://bstackdemo.com/

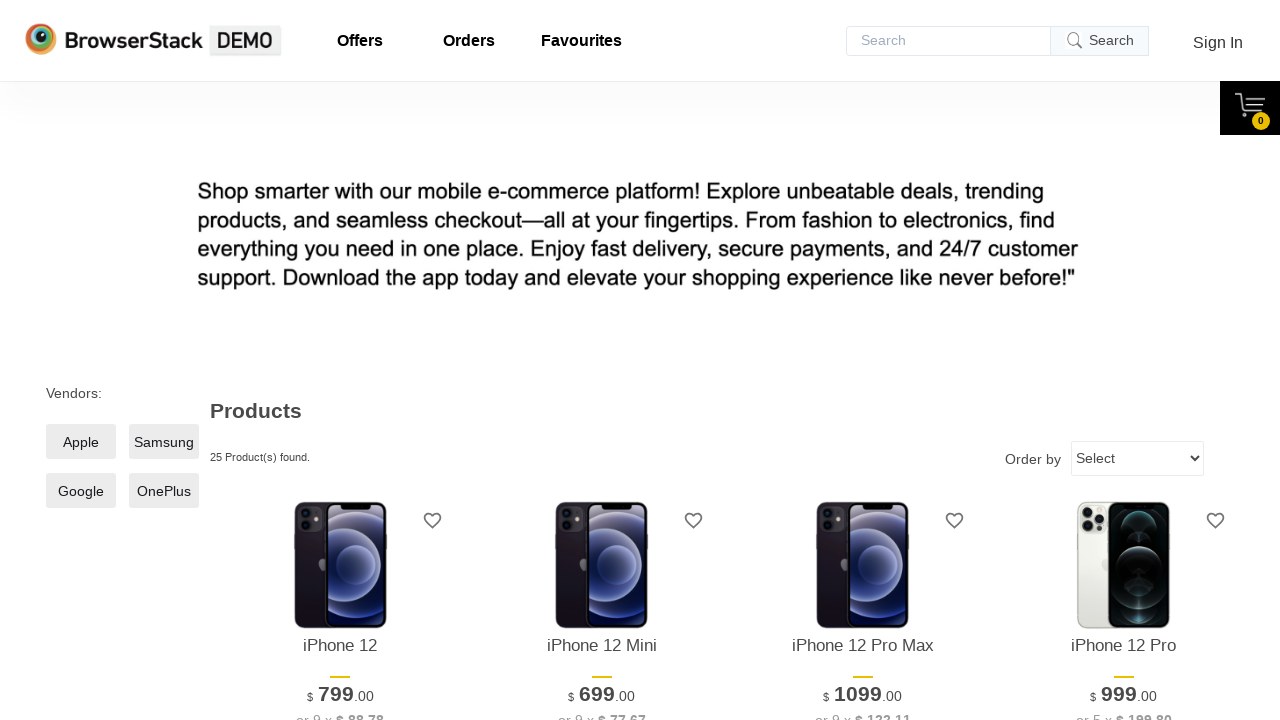

Waited for page to load and verified title contains 'StackDemo'
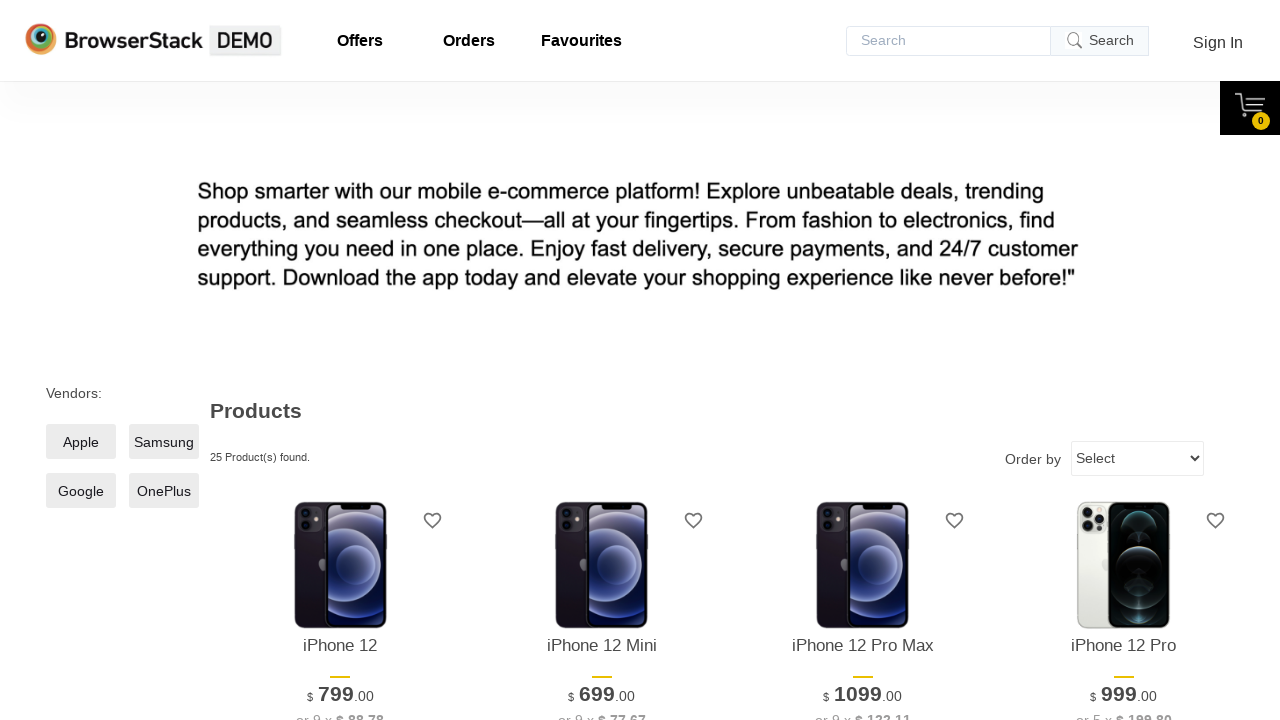

Located iPhone 12 product element on page
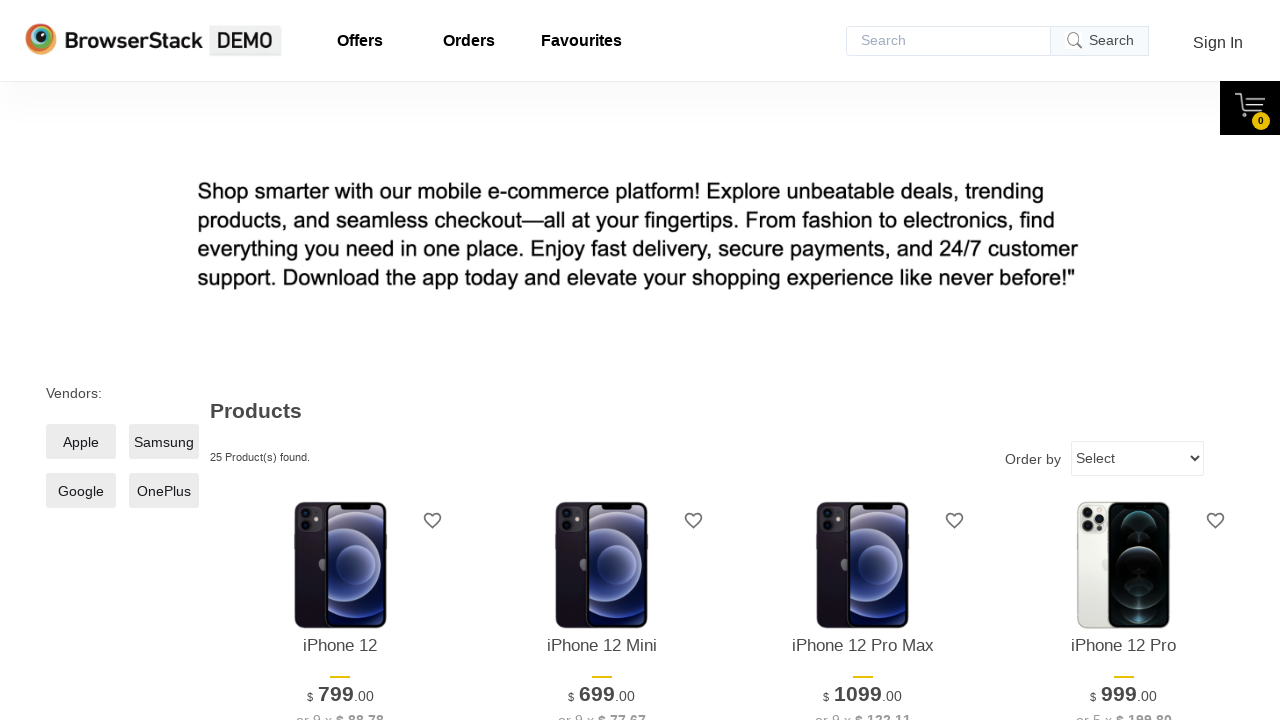

Retrieved product name from page: 'iPhone 12'
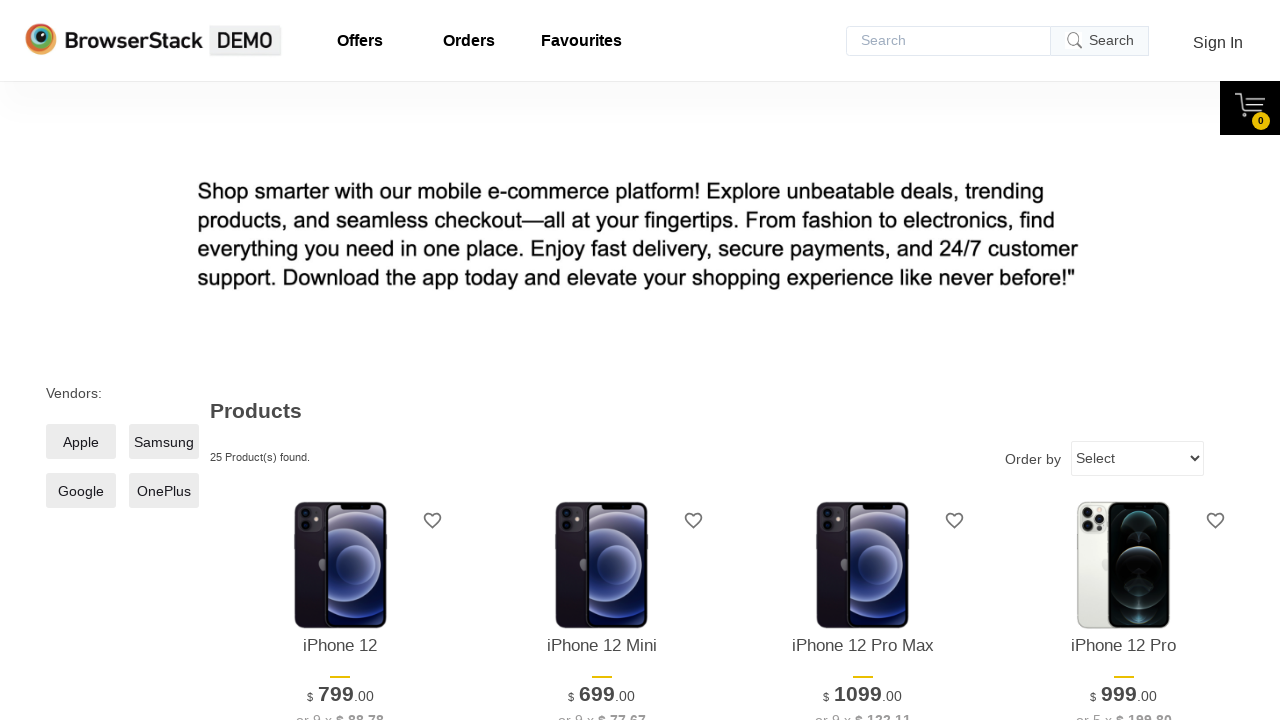

Clicked 'Add to cart' button for iPhone 12 at (340, 361) on xpath=//*[@id="1"]/div[4]
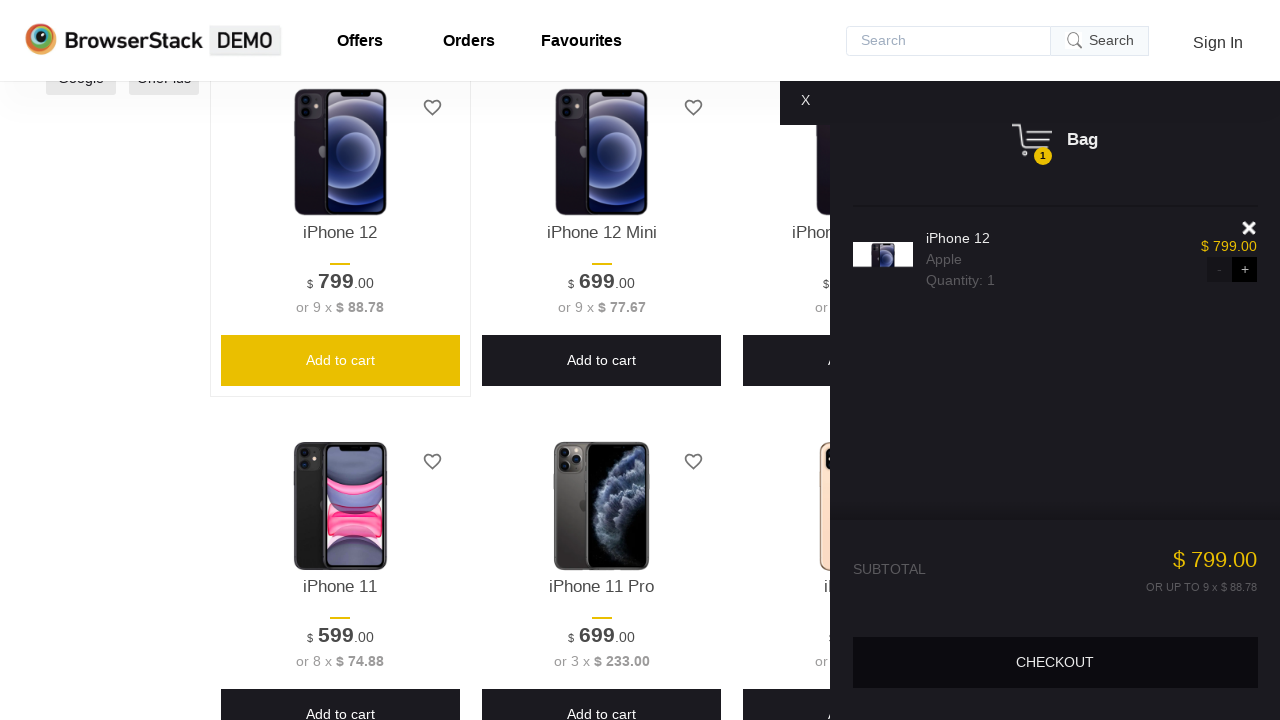

Cart panel appeared and became visible
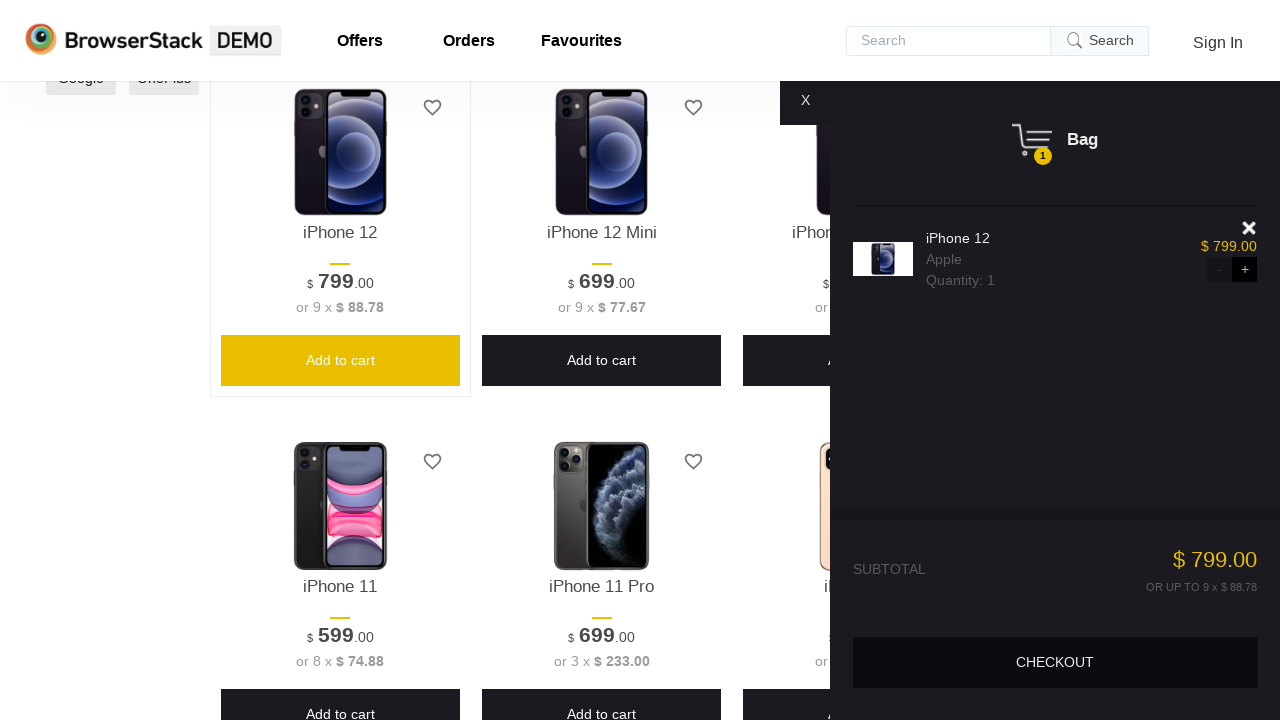

Located product element in cart panel
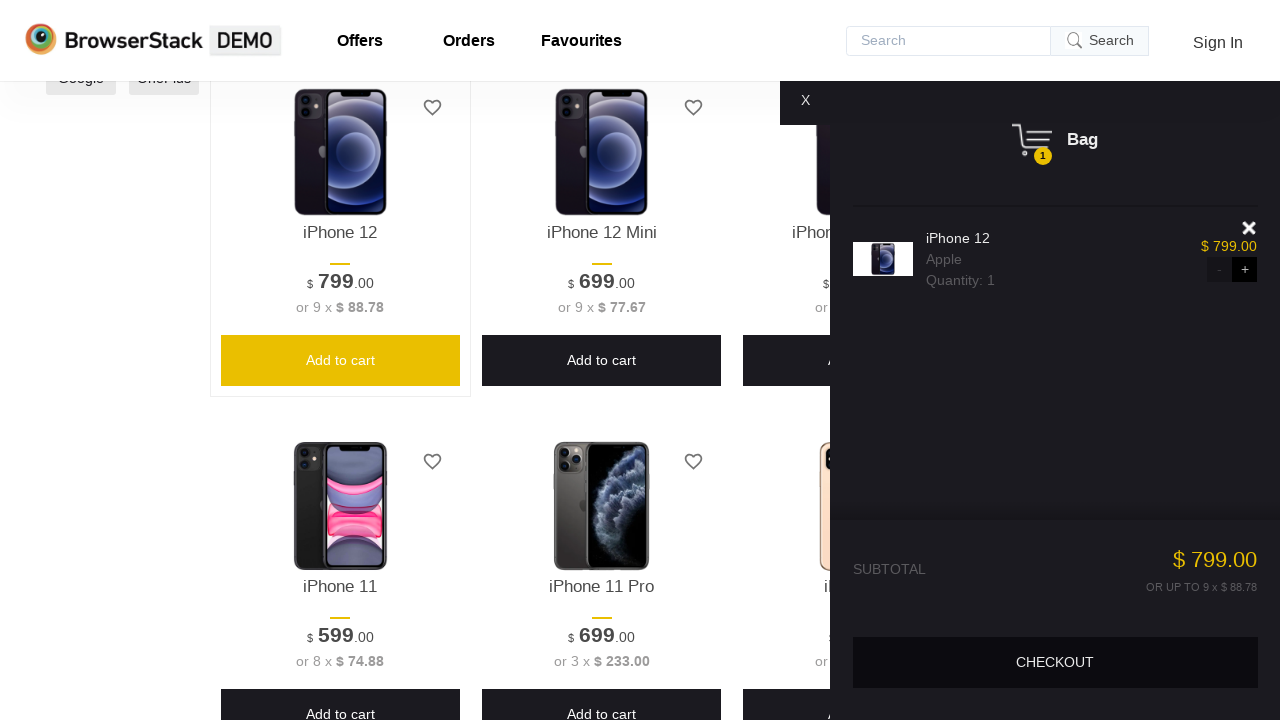

Retrieved product name from cart: 'iPhone 12'
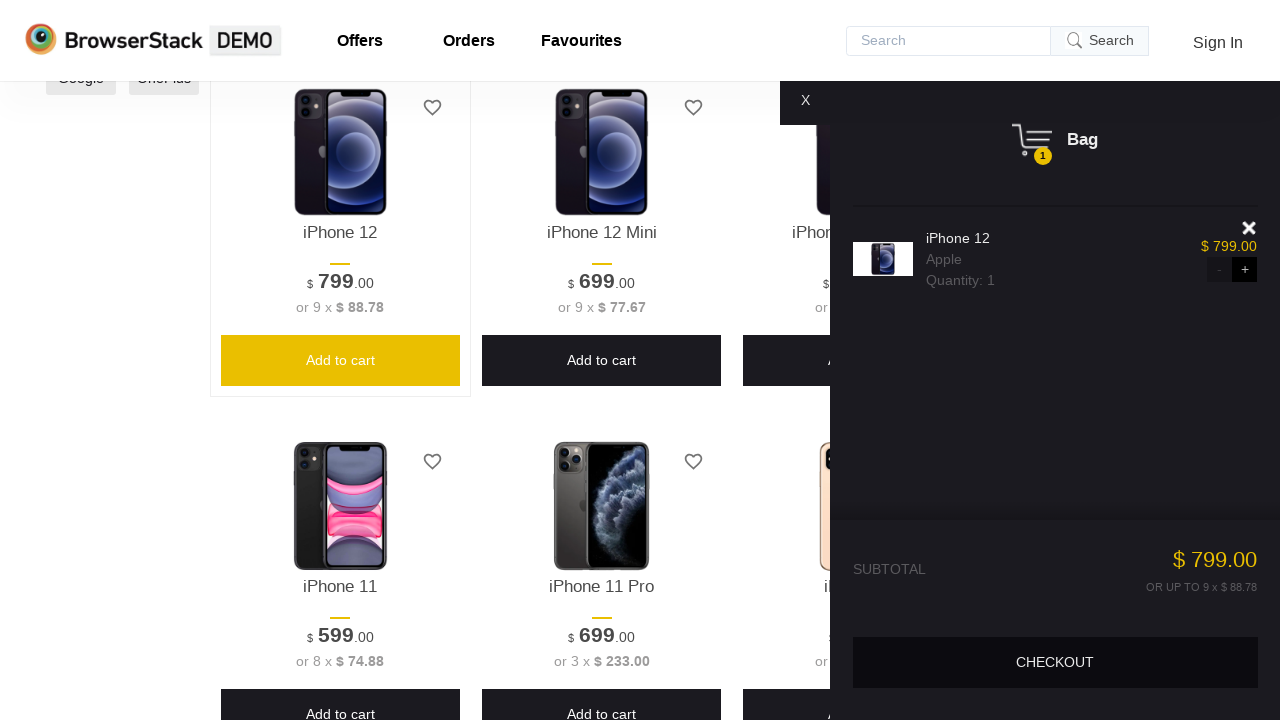

Verified iPhone 12 was successfully added to cart ('iPhone 12' == 'iPhone 12')
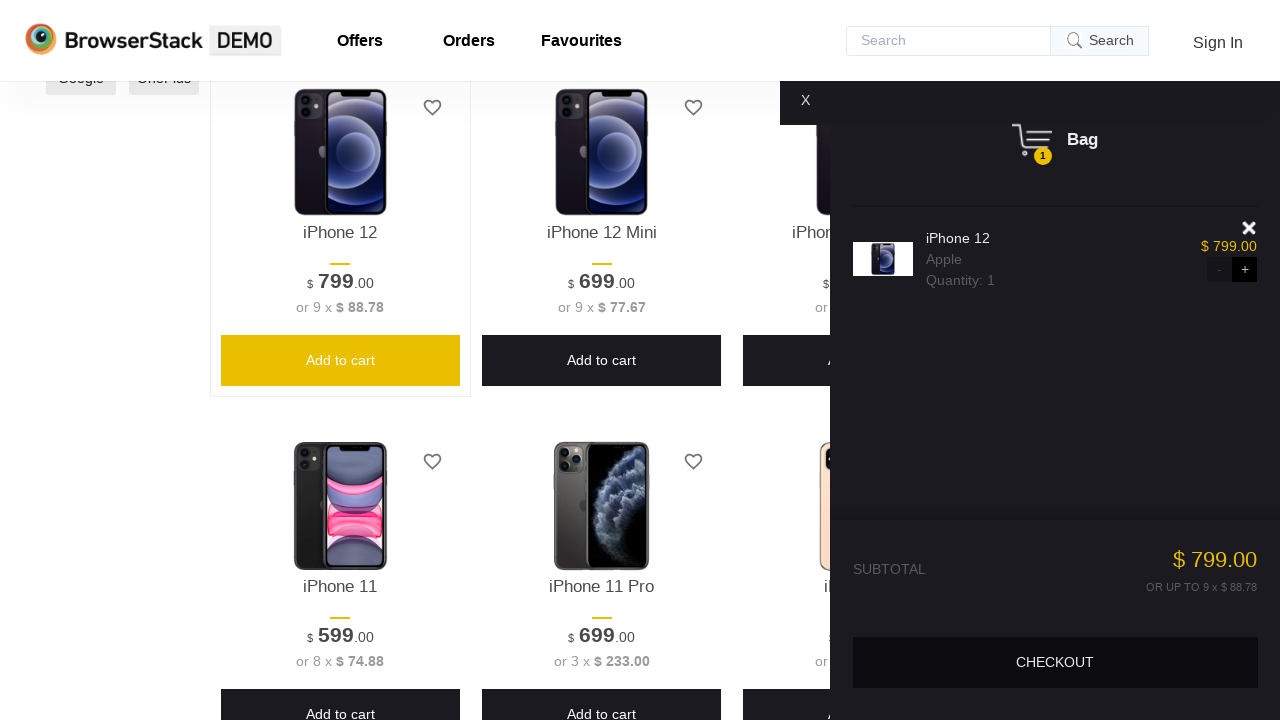

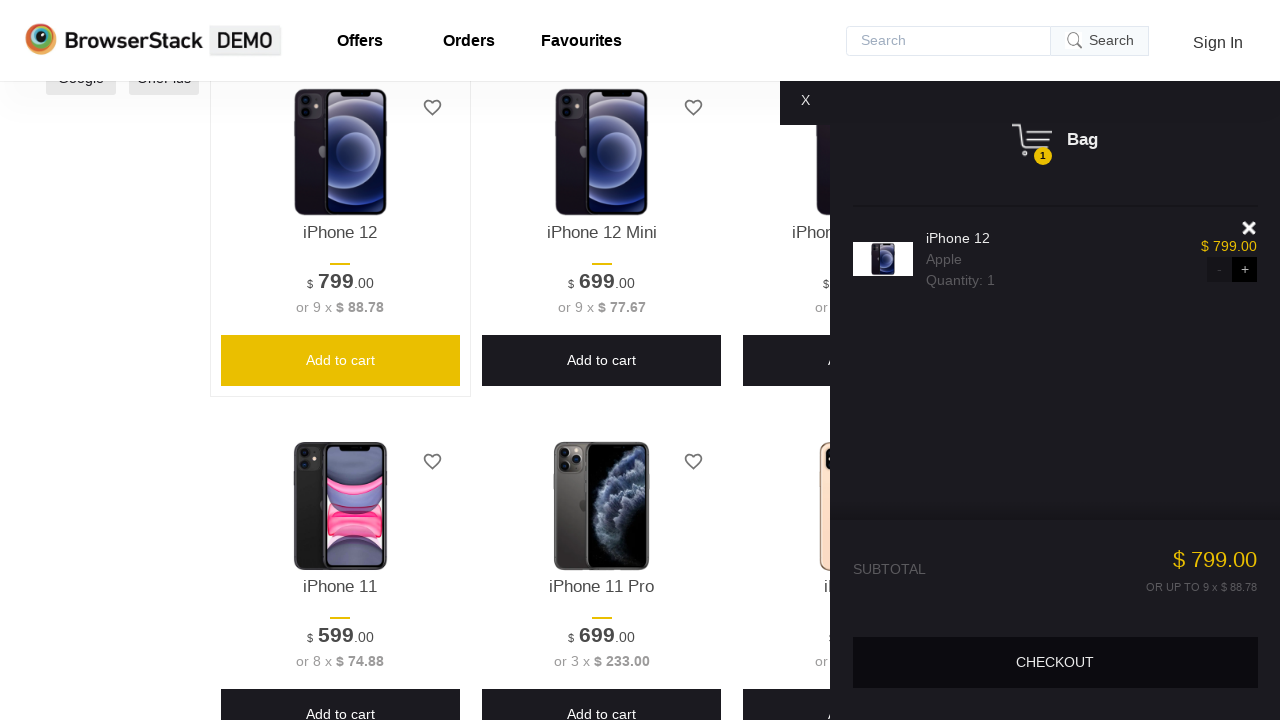